Tests submitting a product review on an e-commerce practice site by navigating to a product page, clicking on the reviews tab, selecting a 5-star rating, and filling out the review form with comment, name, and email.

Starting URL: https://practice.automationtesting.in/

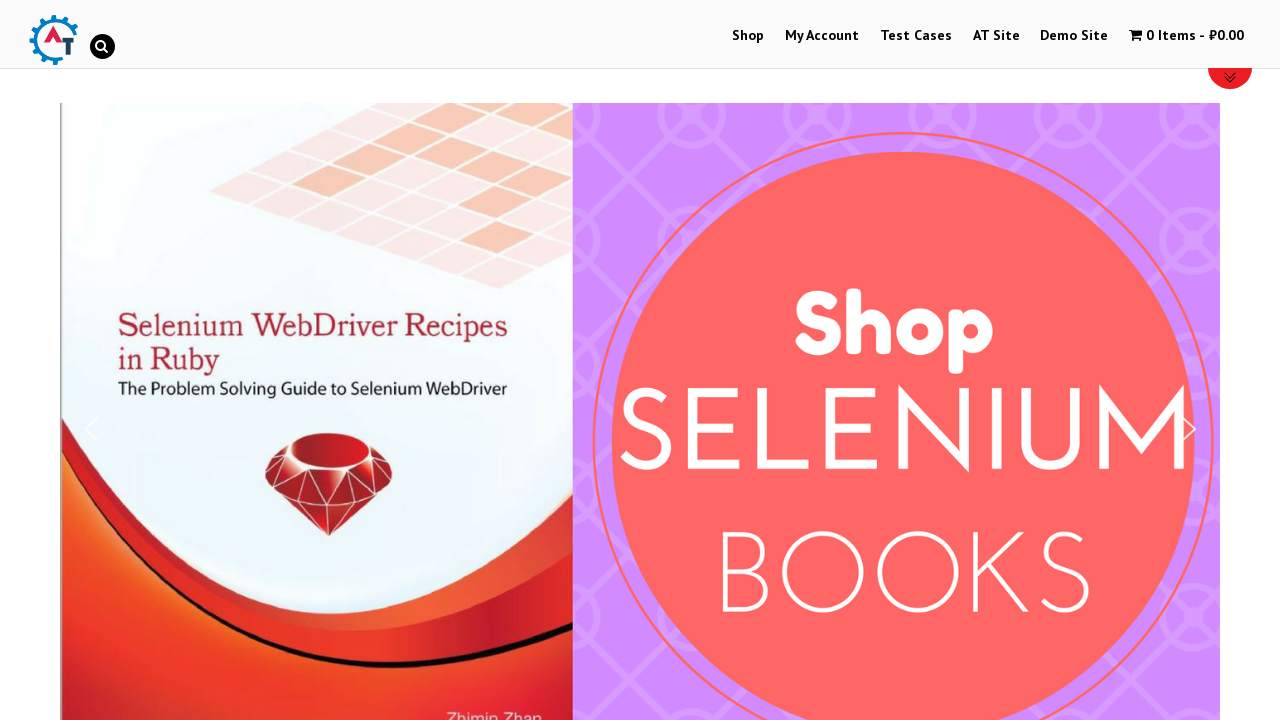

Scrolled down 600 pixels to view products
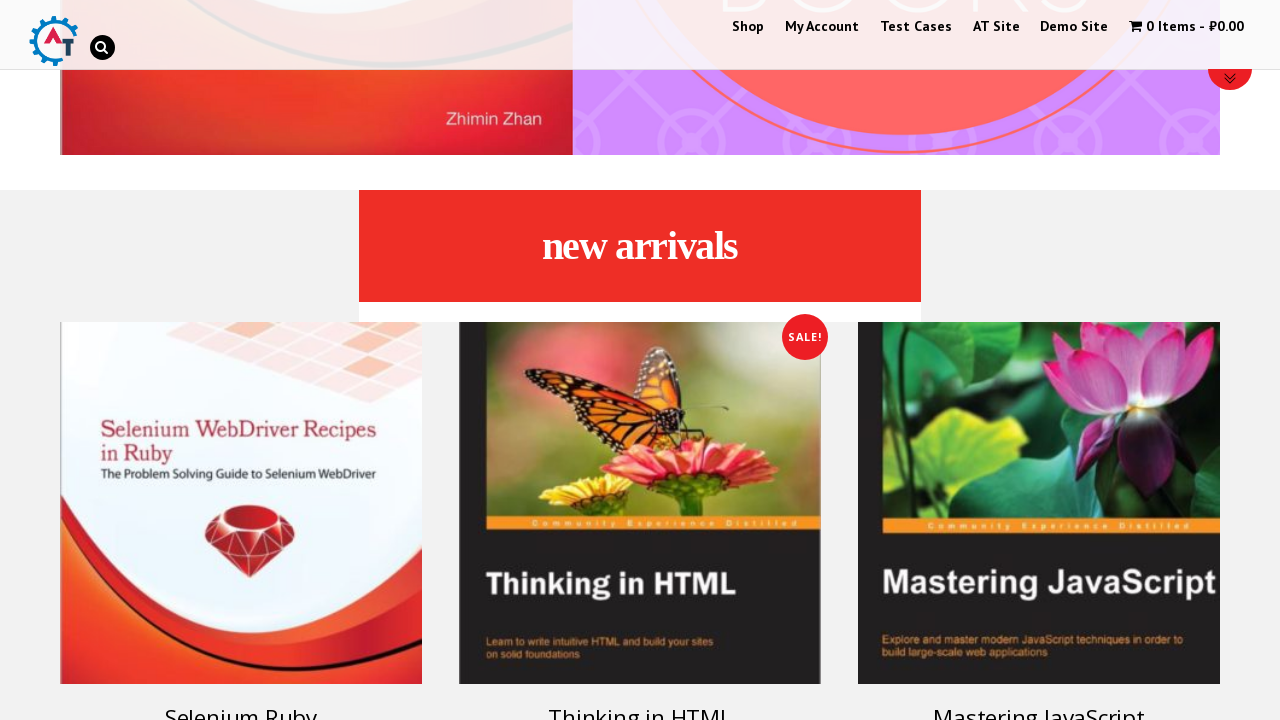

Clicked on Selenium Ruby product link at (241, 702) on a[href="https://practice.automationtesting.in/product/selenium-ruby/"] > h3
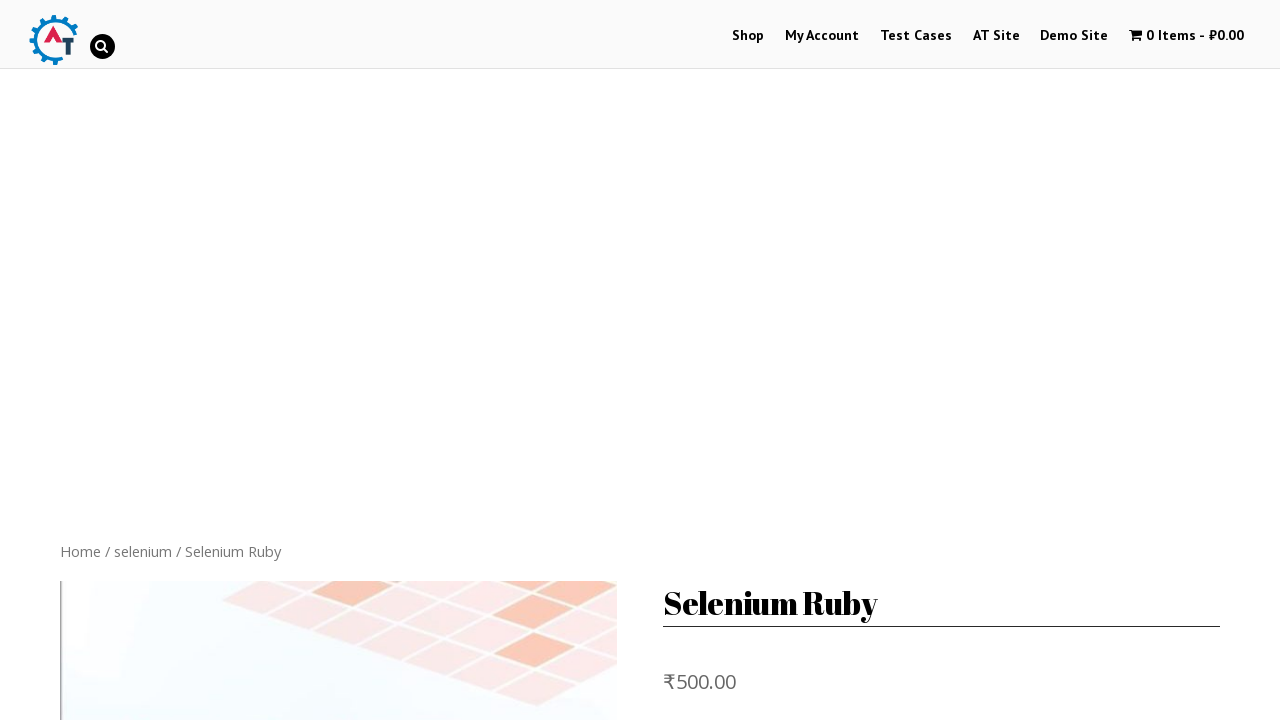

Clicked on the Reviews tab at (309, 360) on a[href="#tab-reviews"]
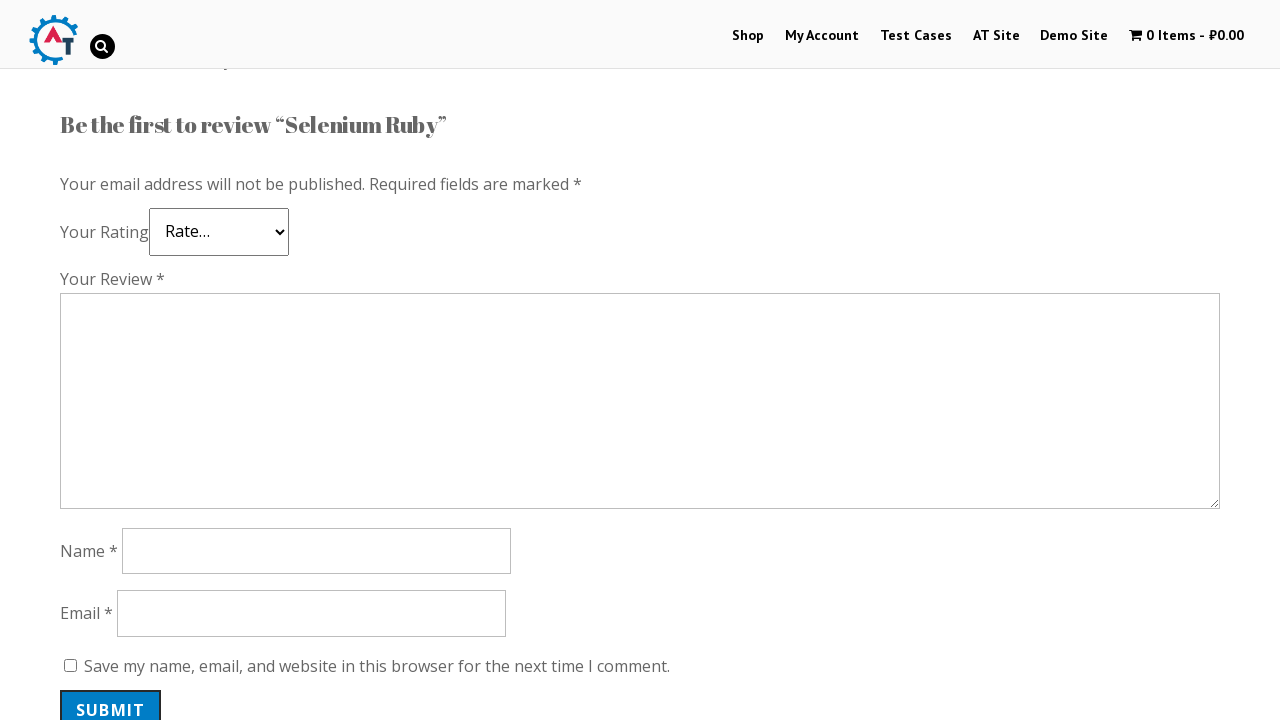

Selected 5-star rating at (132, 244) on a.star-5
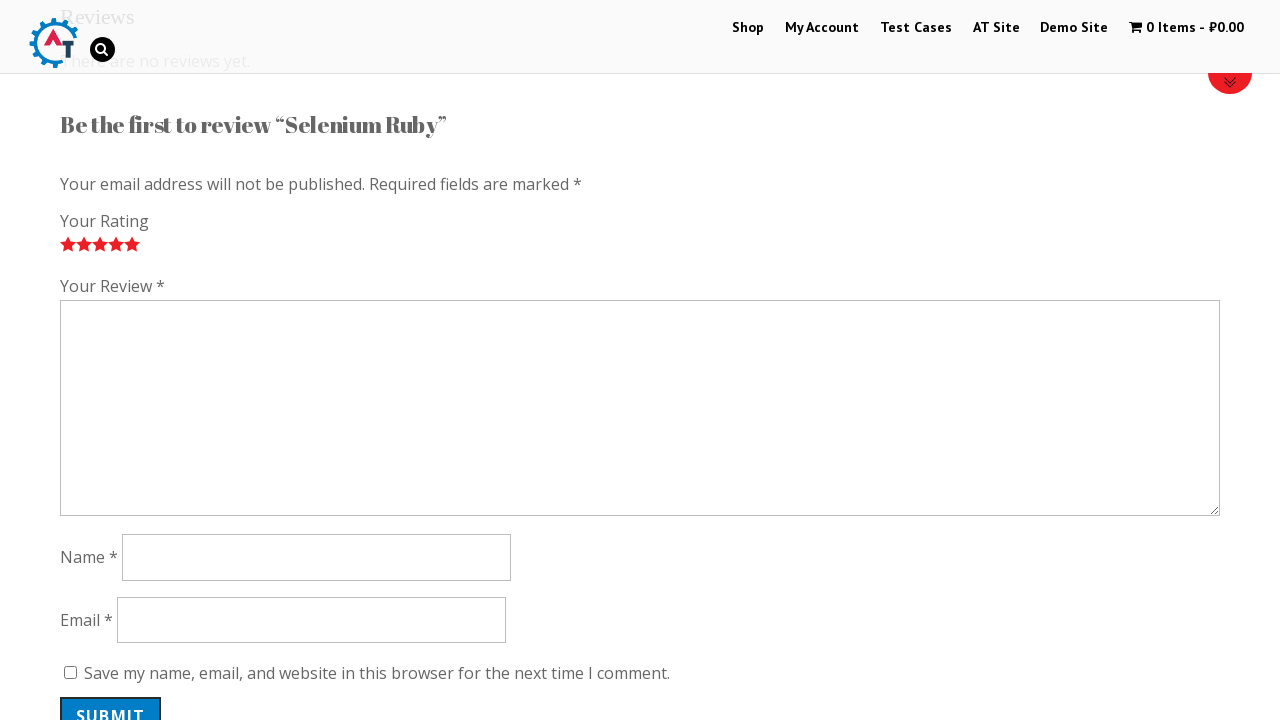

Filled review comment field with 'Excellent resource for learning Selenium with Ruby!' on #comment
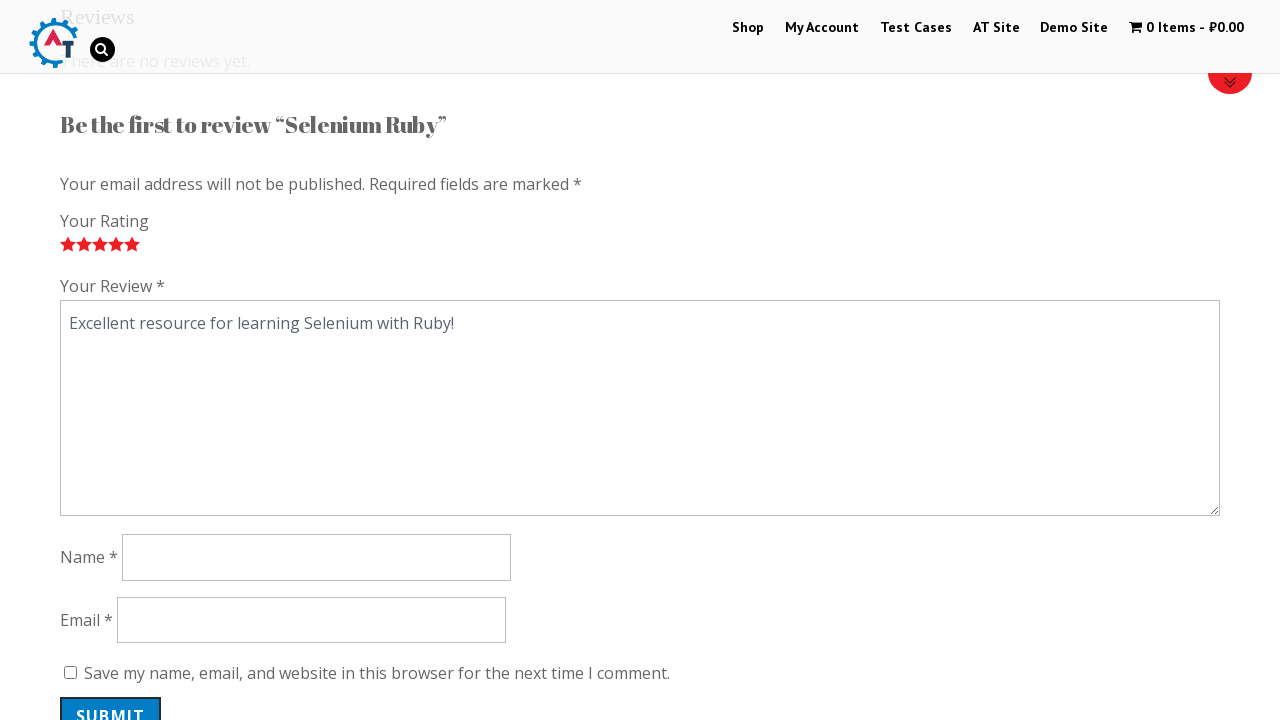

Filled author name field with 'Jordan Mitchell' on #author
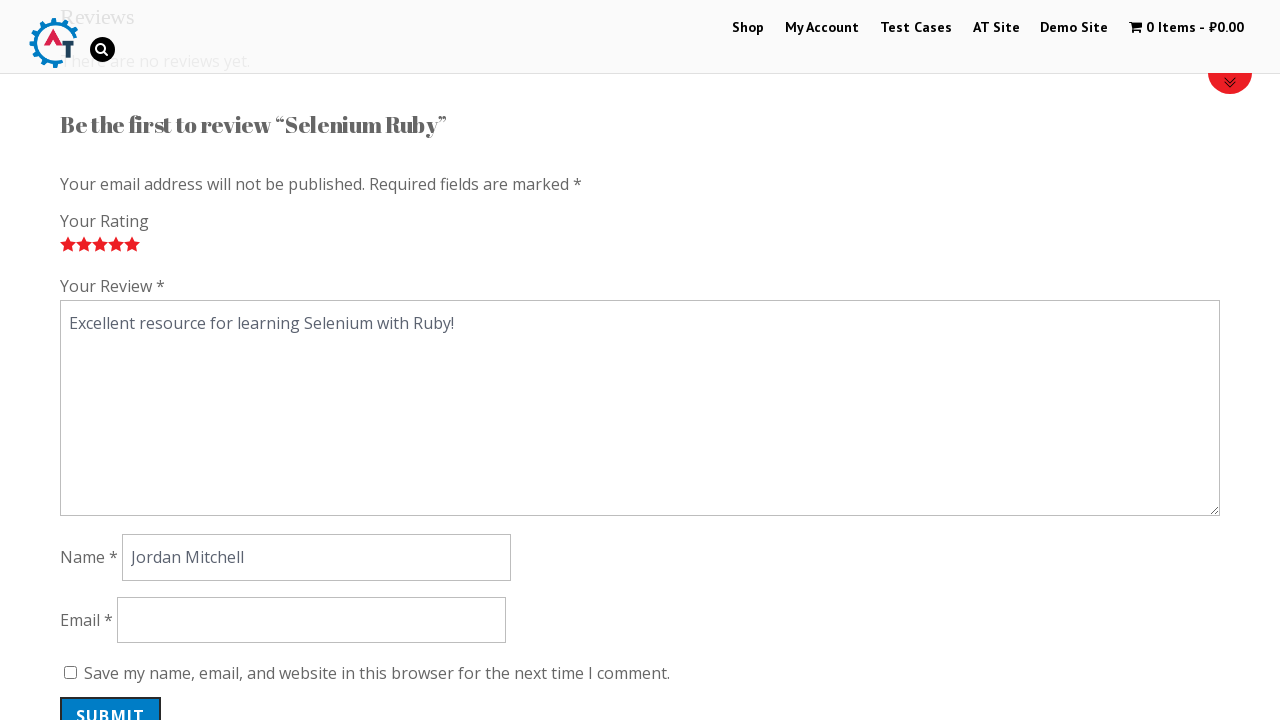

Filled email field with 'jordan.mitchell@testmail.com' on #email
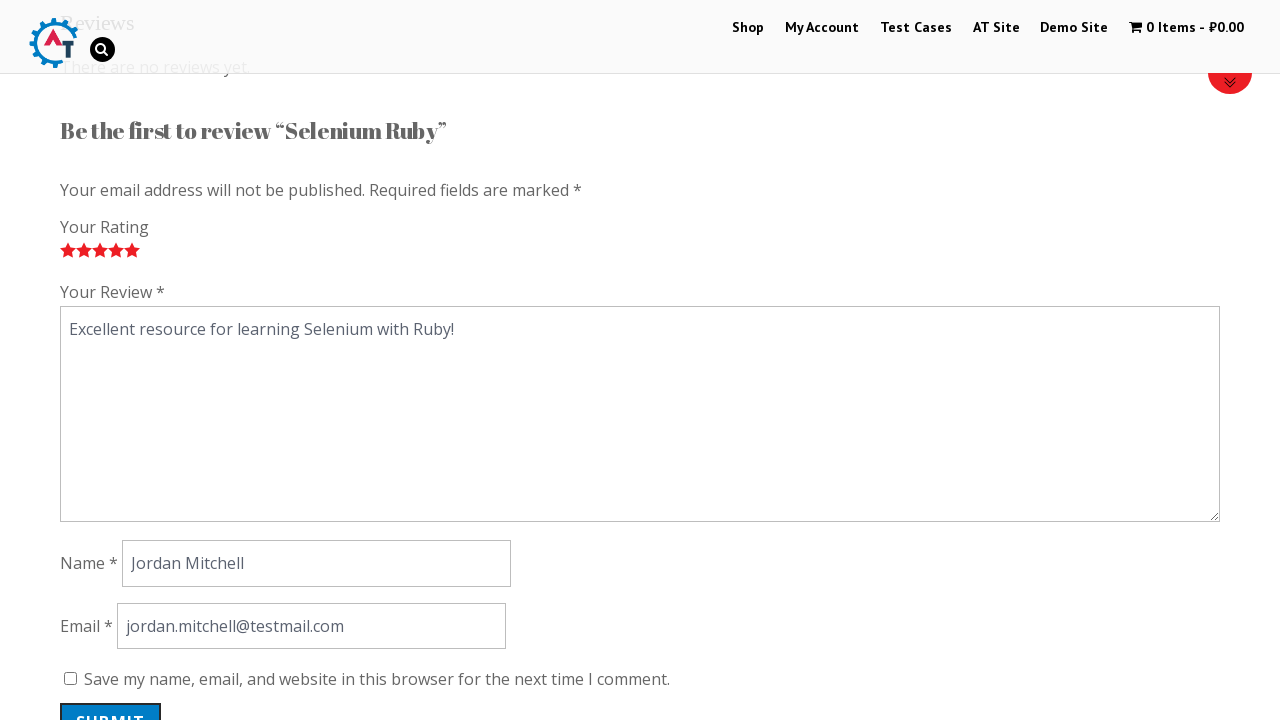

Clicked submit button to submit the product review at (111, 700) on #submit
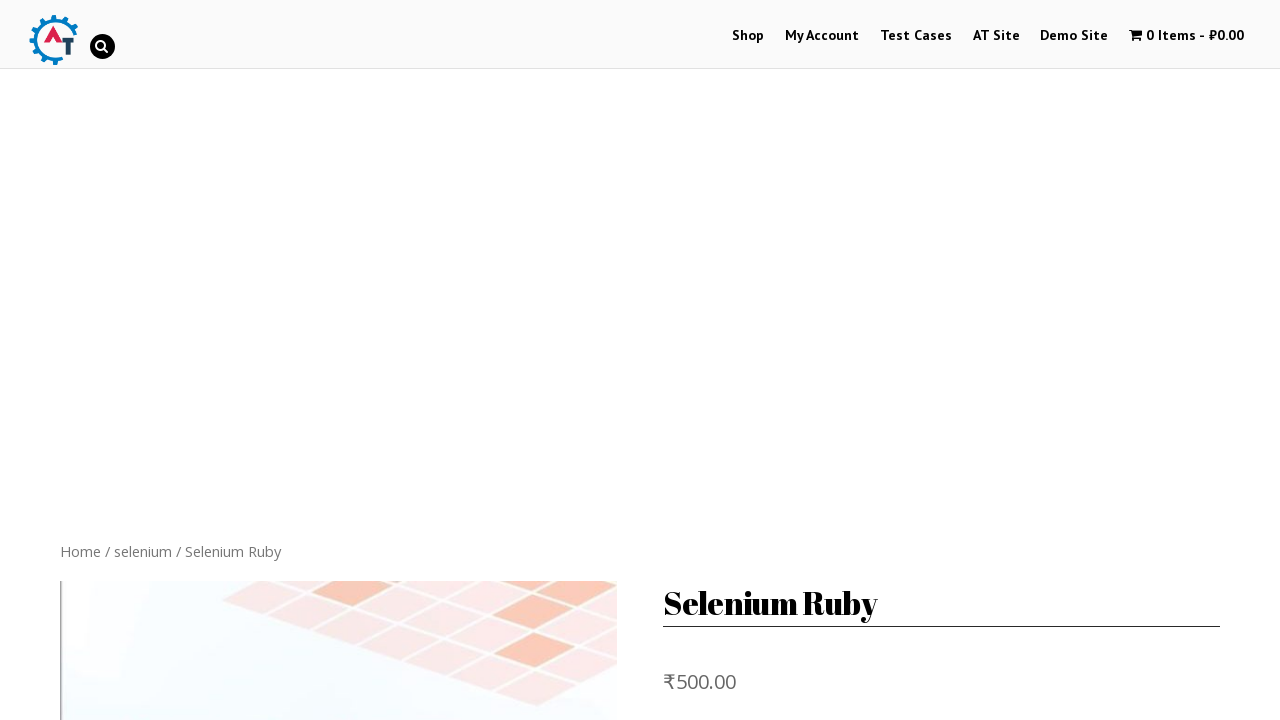

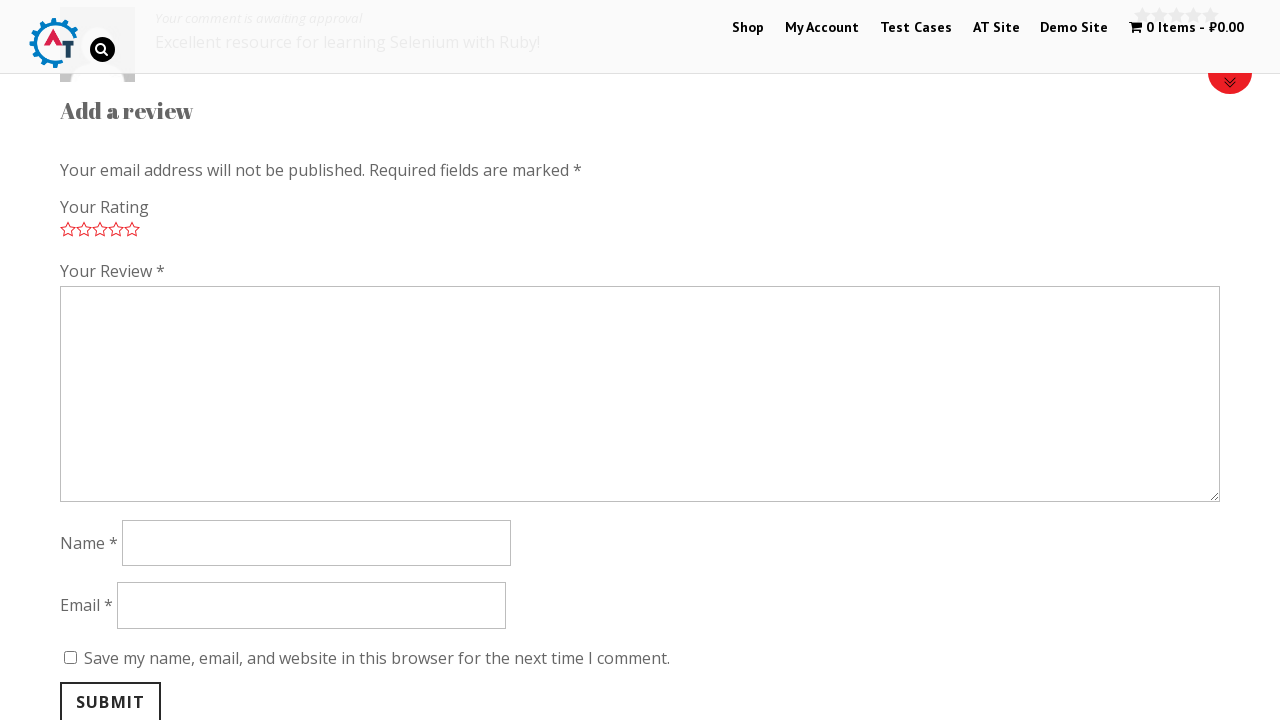